Tests dynamic element loading functionality by clicking a start button and waiting for a welcome message to appear on the page.

Starting URL: https://syntaxprojects.com/dynamic-elements-loading.php

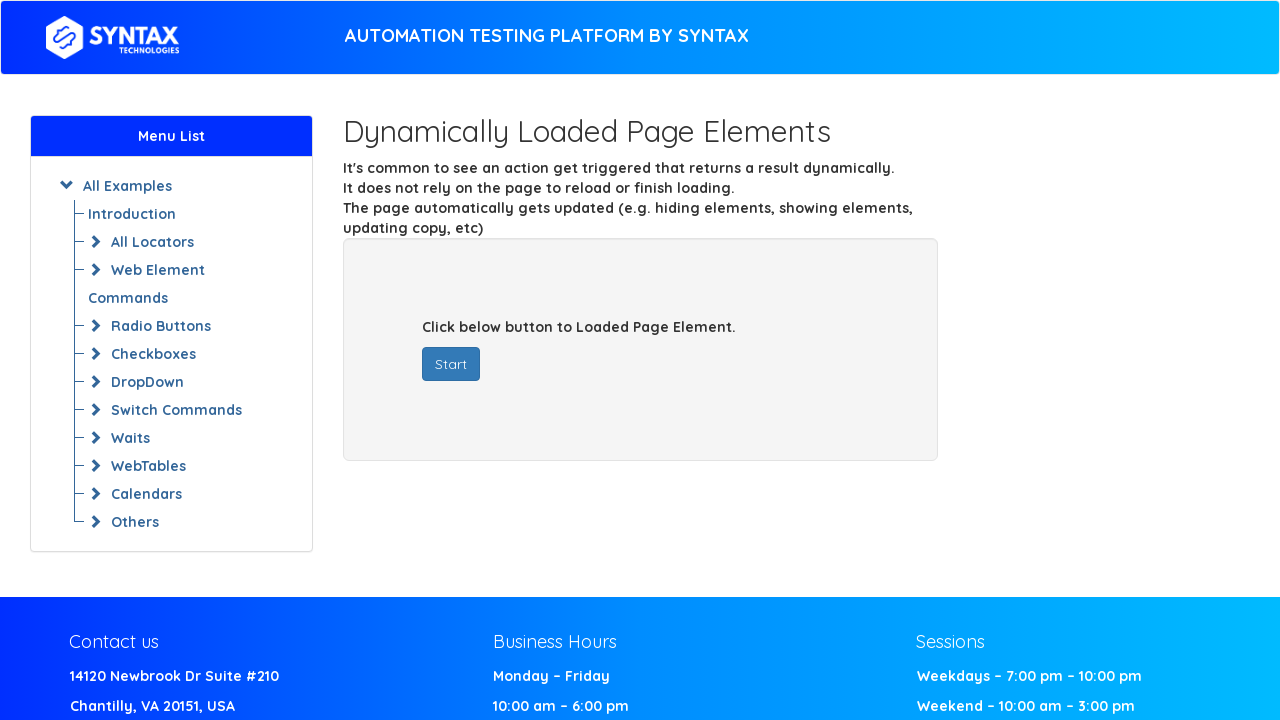

Clicked the start button to trigger dynamic element loading at (451, 364) on #startButton
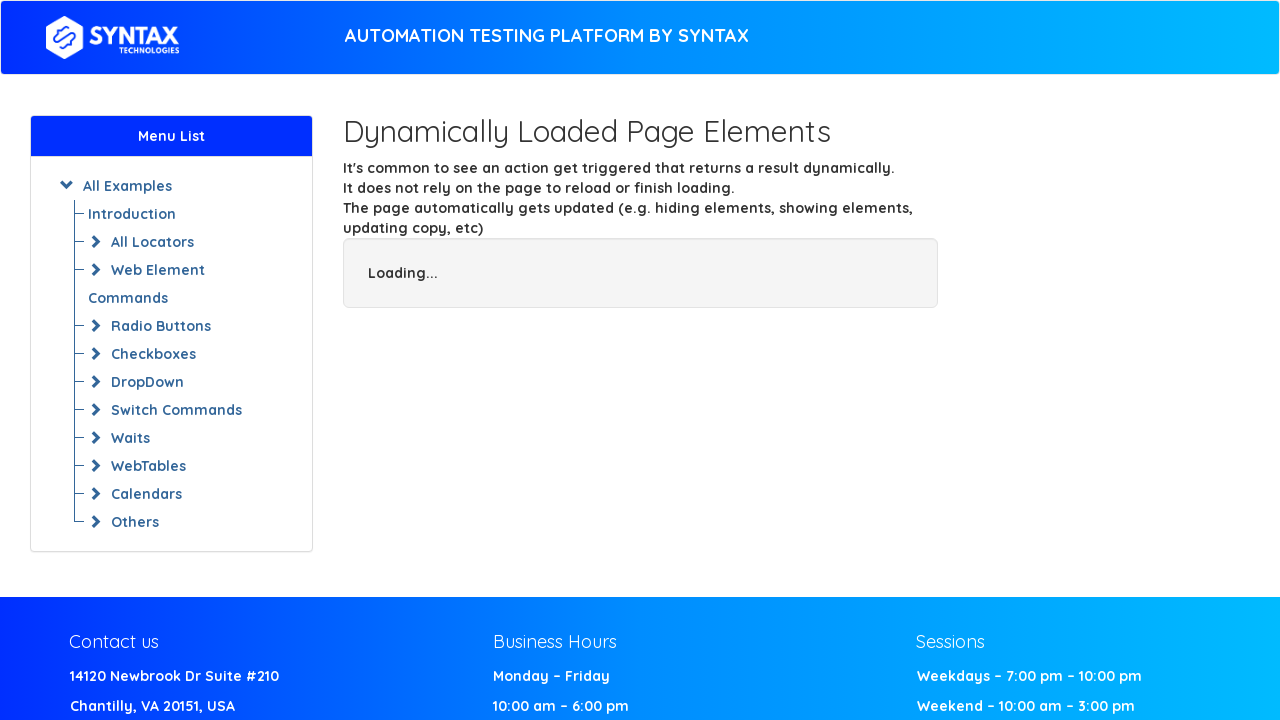

Welcome message appeared after waiting for dynamic element to load
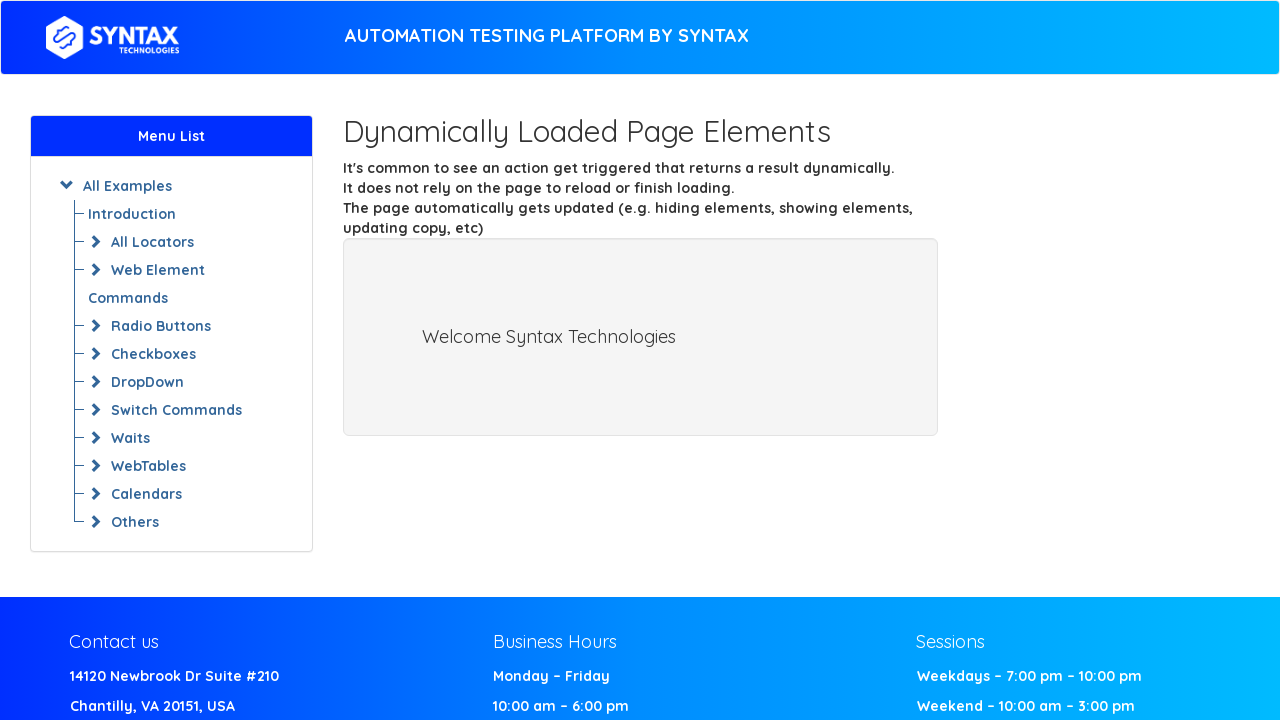

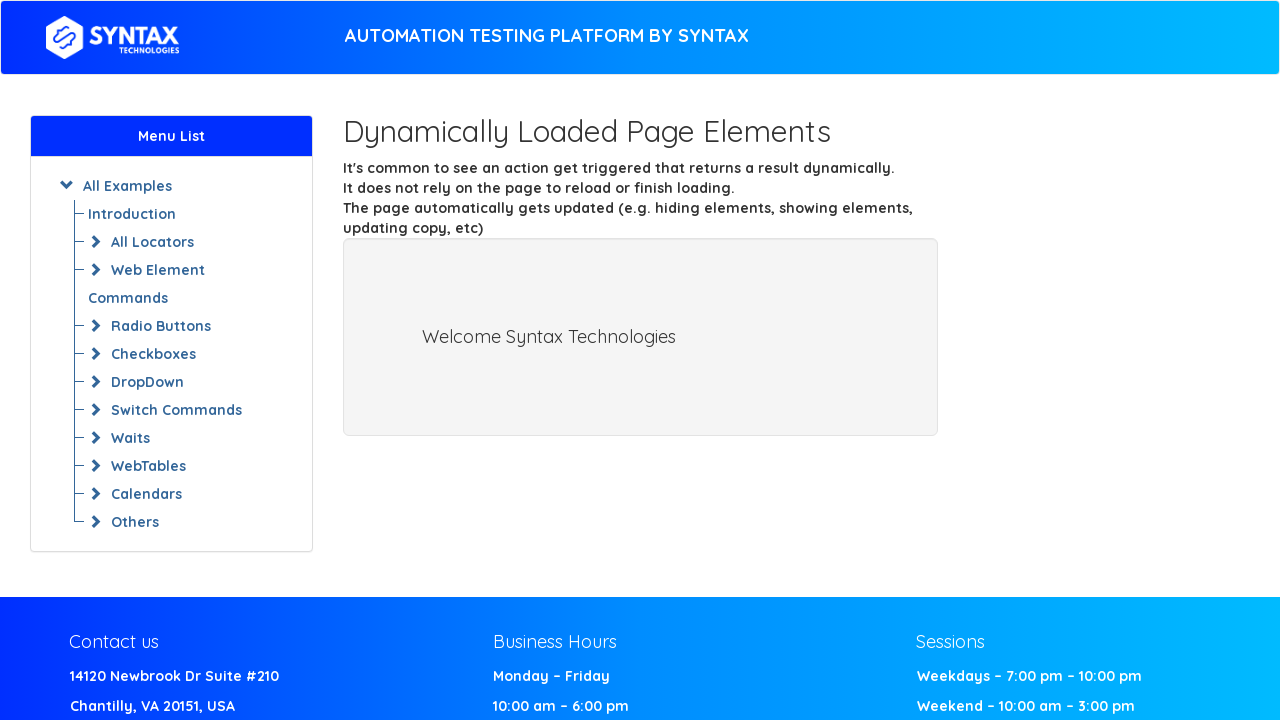